Tests search functionality by searching for "dress" and verifying that search results are returned

Starting URL: https://www.testotomasyonu.com

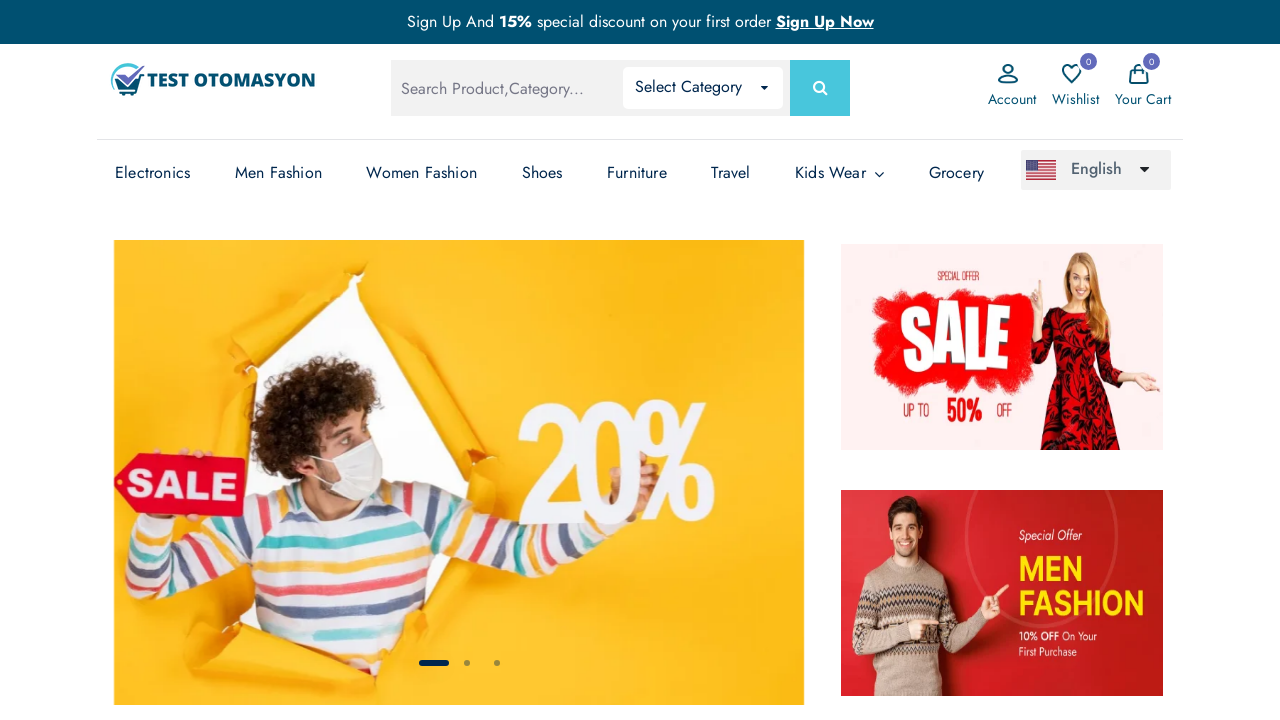

Filled search box with 'dress' on #global-search
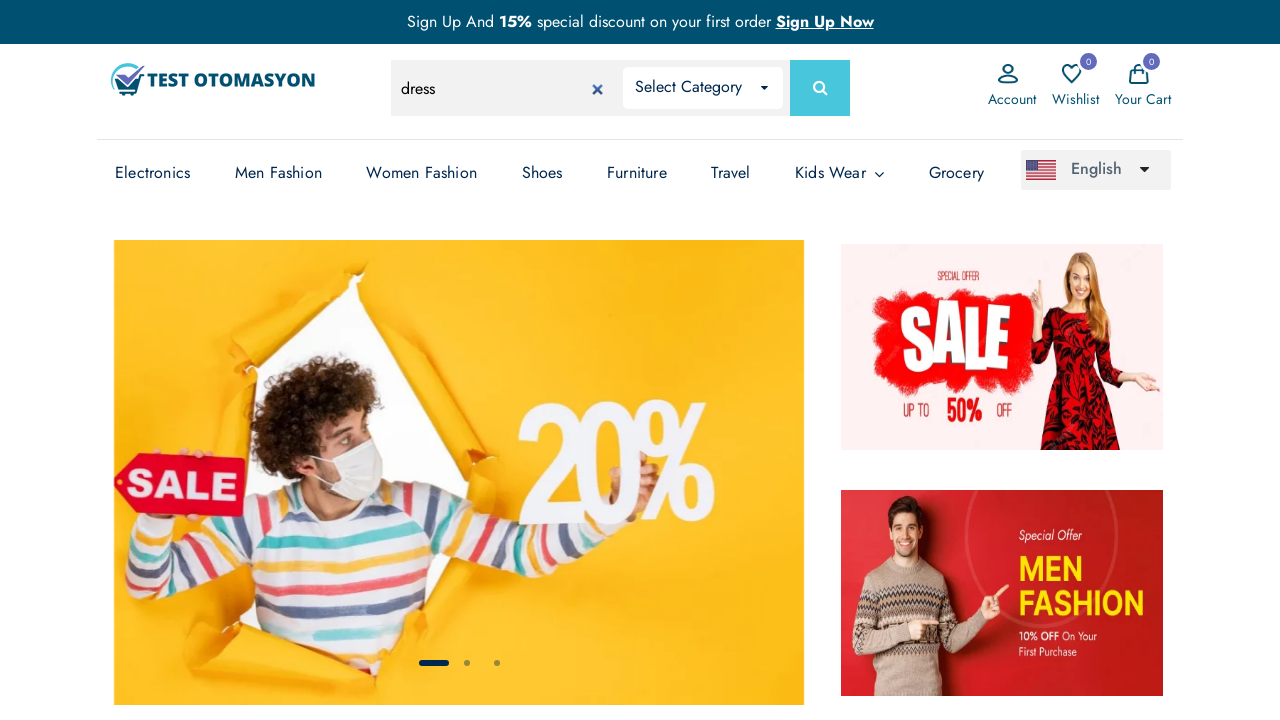

Pressed Enter to submit search for 'dress' on #global-search
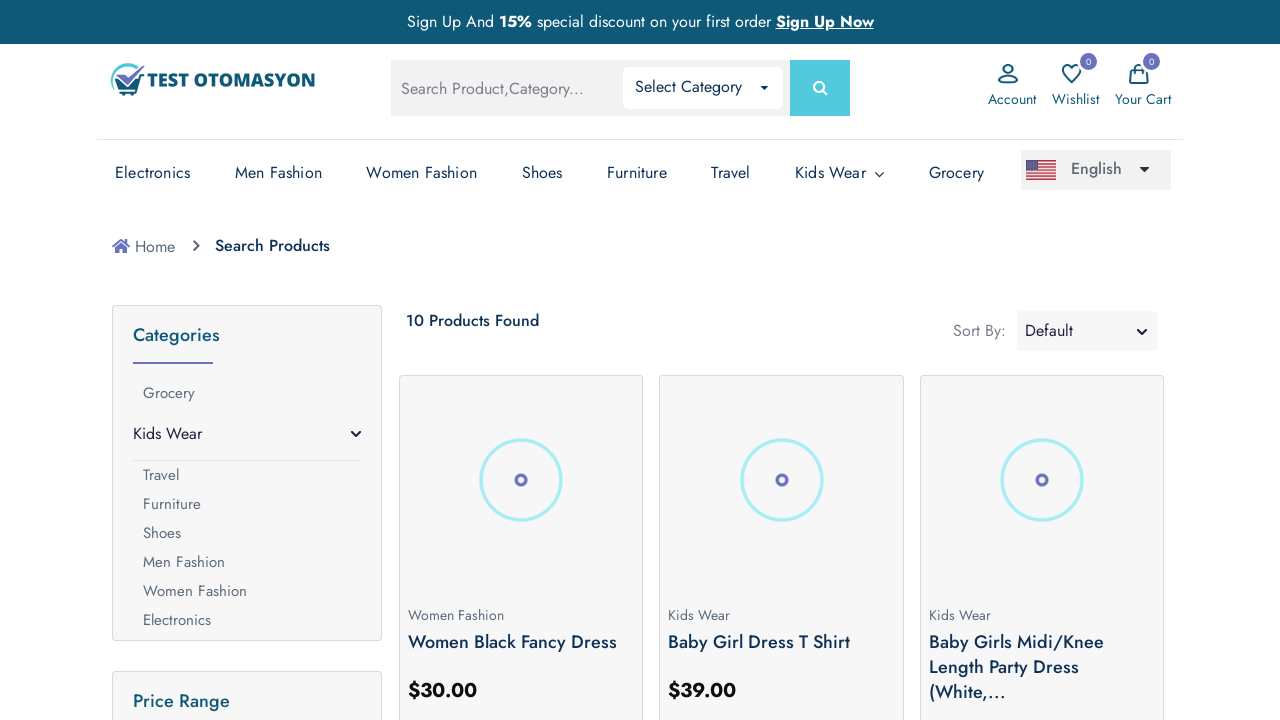

Search results loaded and product count displayed
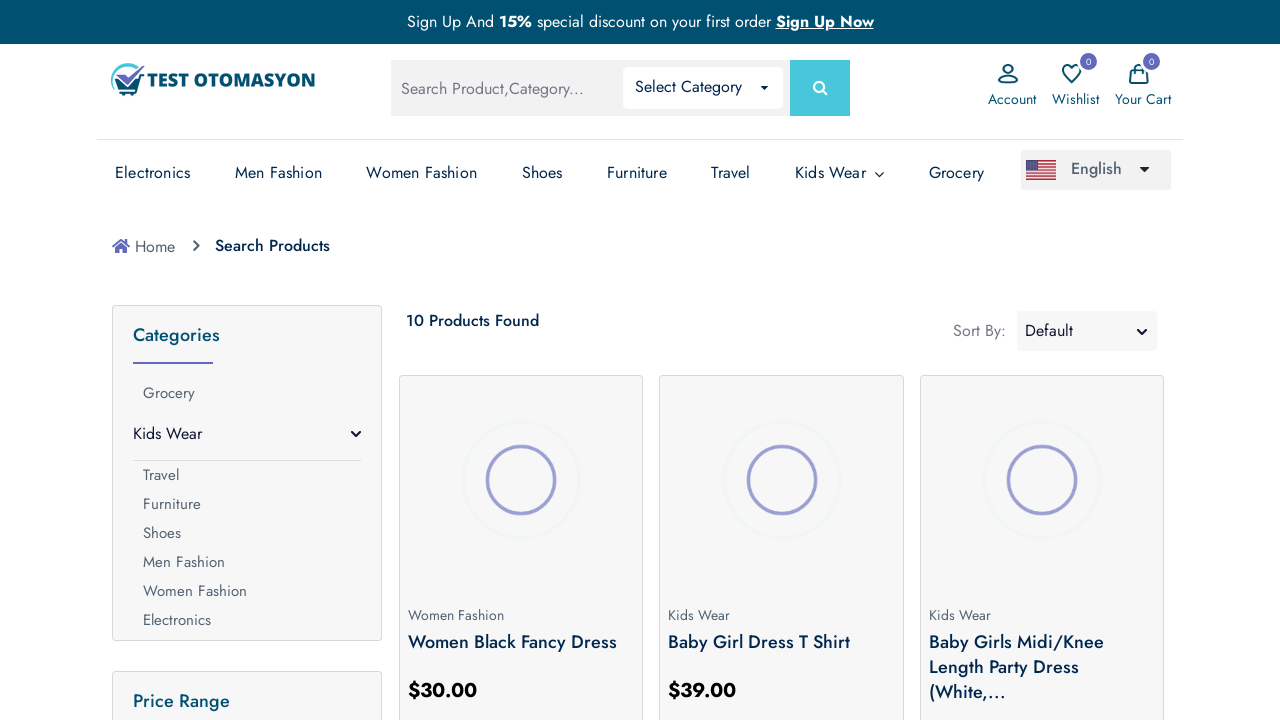

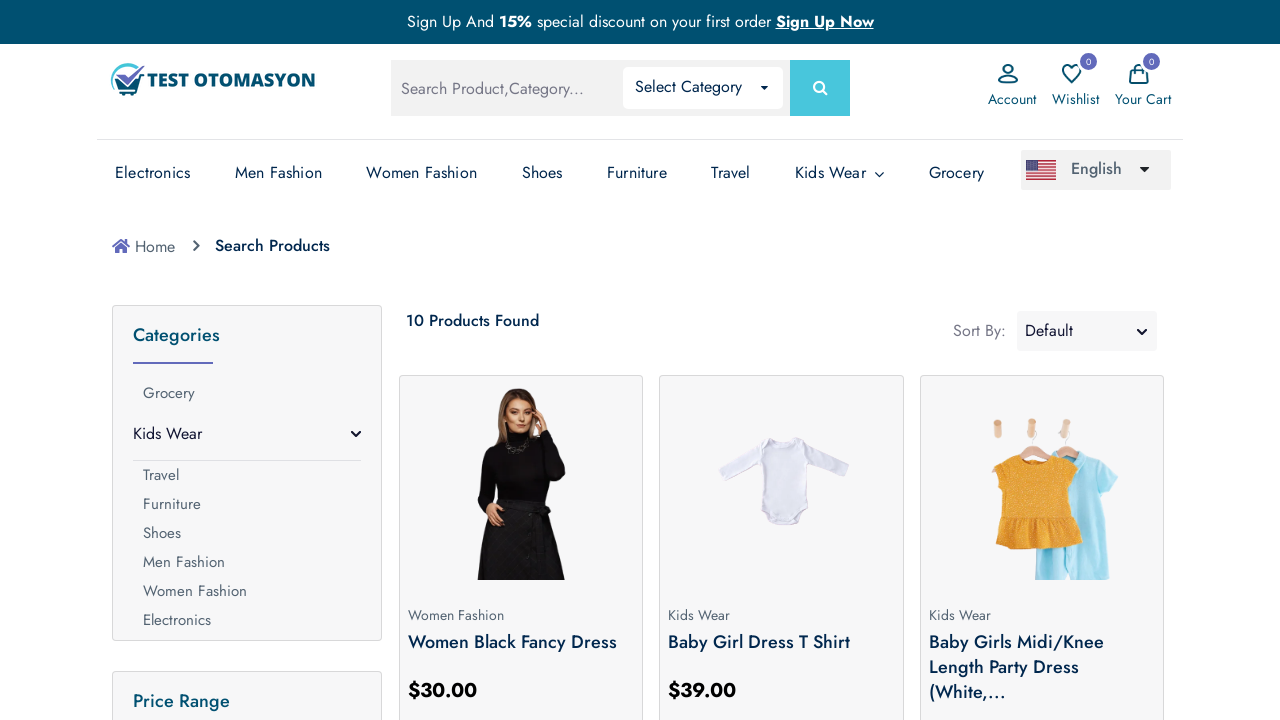